Tests relative locator functionality by finding a span element with "Years of Experience" text and clicking an element to its right

Starting URL: https://awesomeqa.com/practice.html

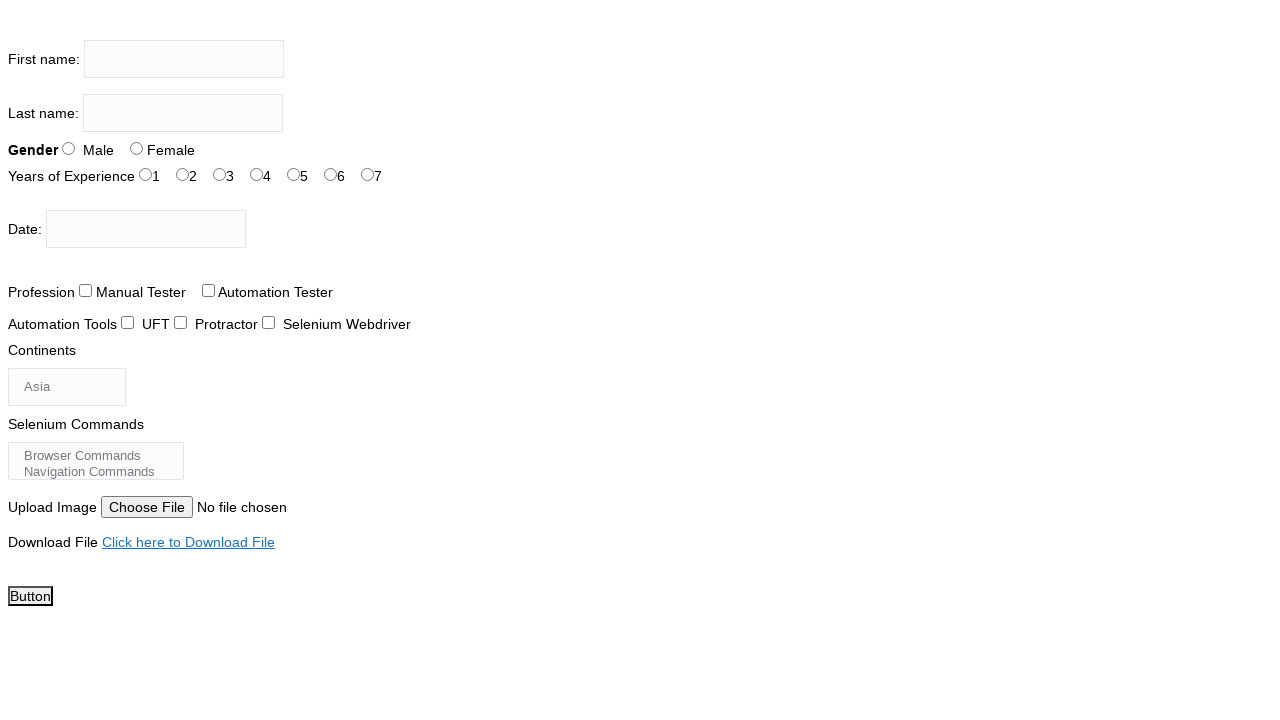

Located span element with 'Years of Experience' text
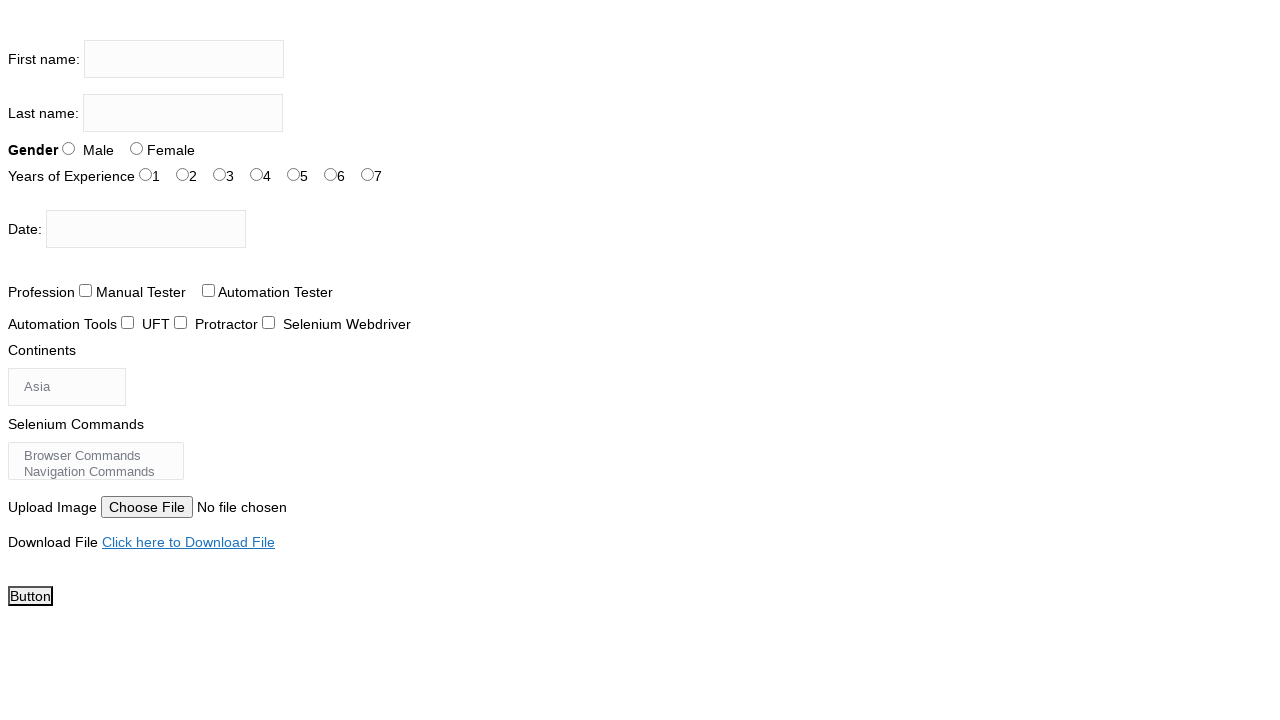

Retrieved bounding box of 'Years of Experience' span element
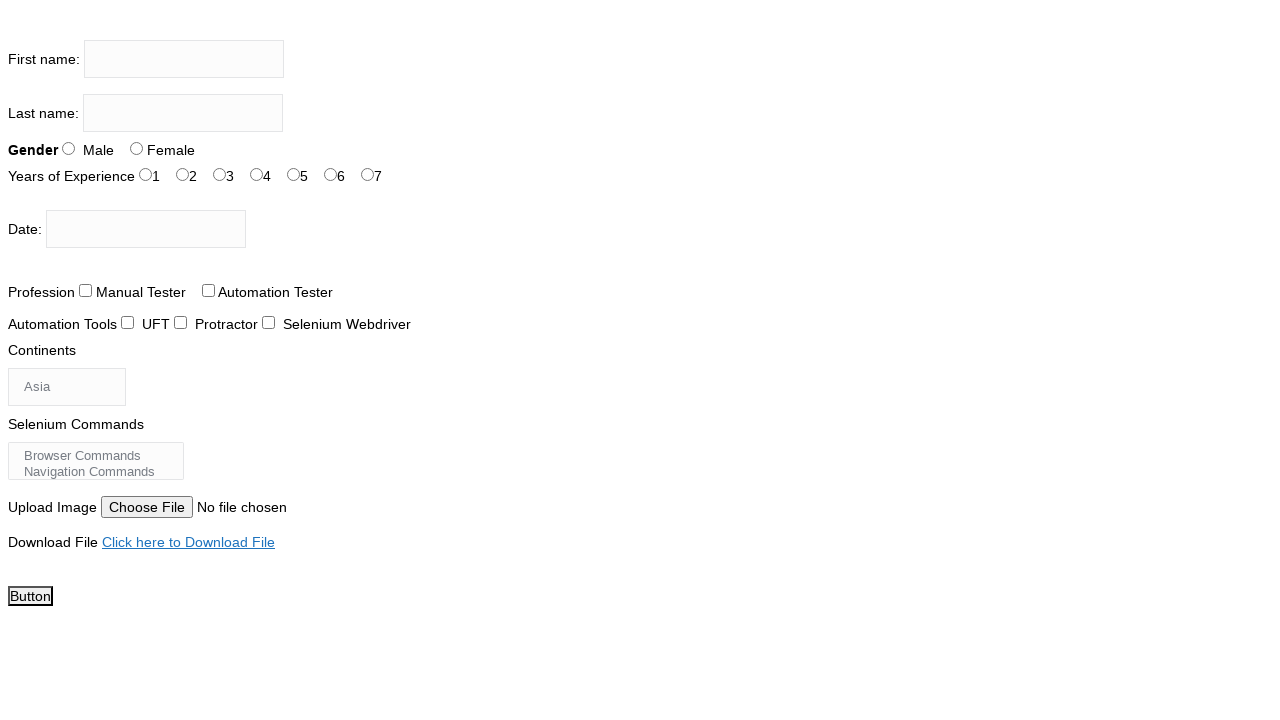

Clicked element with id 'exp-1' to the right of 'Years of Experience' span at (182, 174) on #exp-1
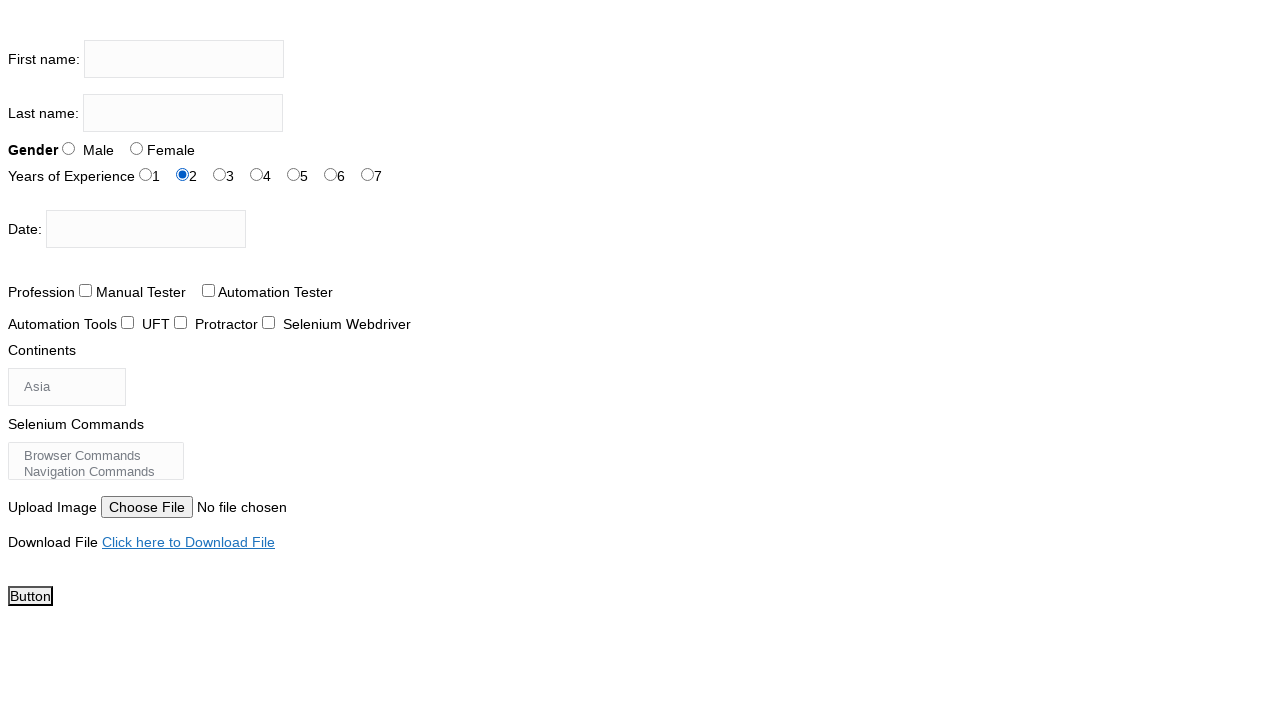

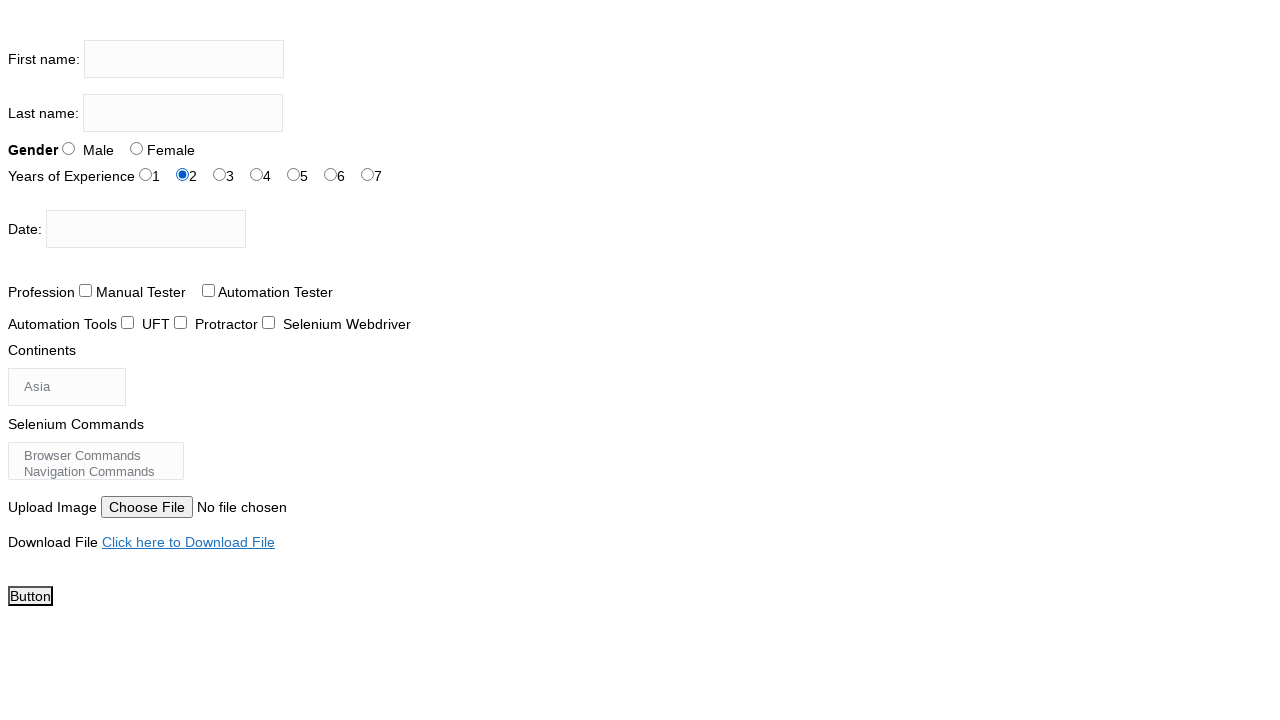